Tests dynamic controls by clicking on the Dynamic Controls link, enabling an input field, and entering text to verify it works

Starting URL: https://the-internet.herokuapp.com/

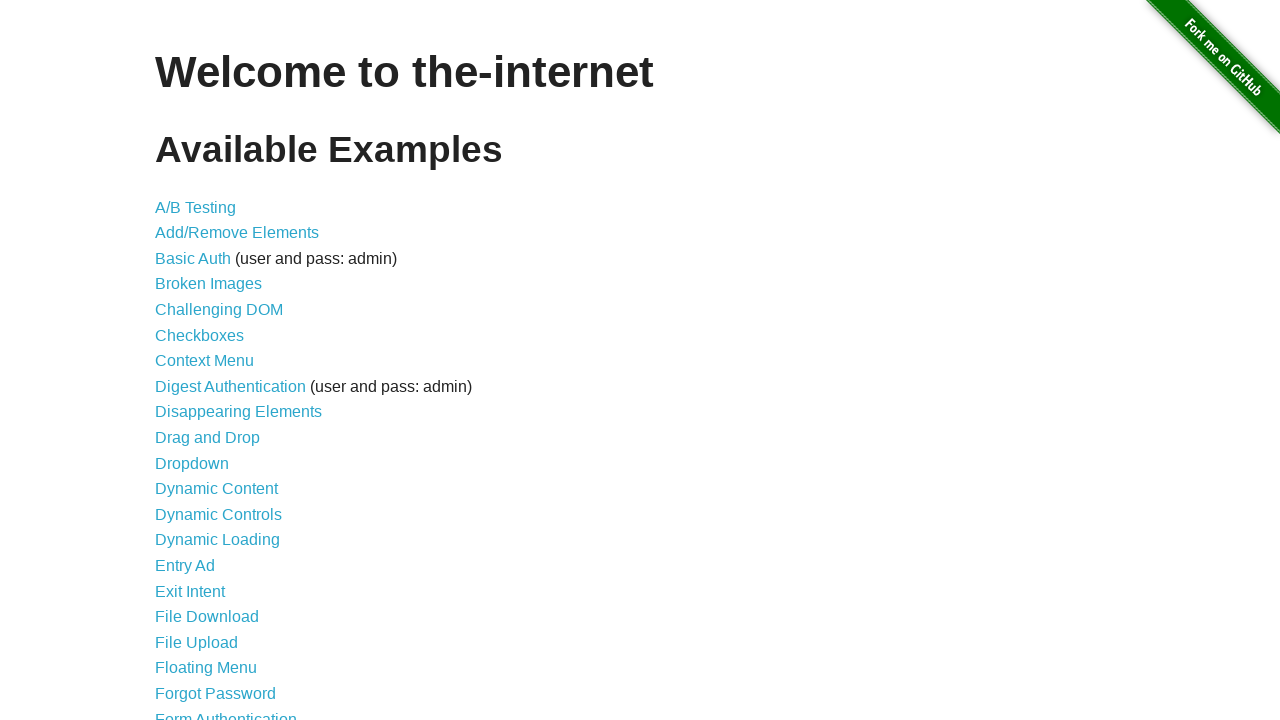

Clicked on Dynamic Controls link at (218, 514) on a[href='/dynamic_controls']
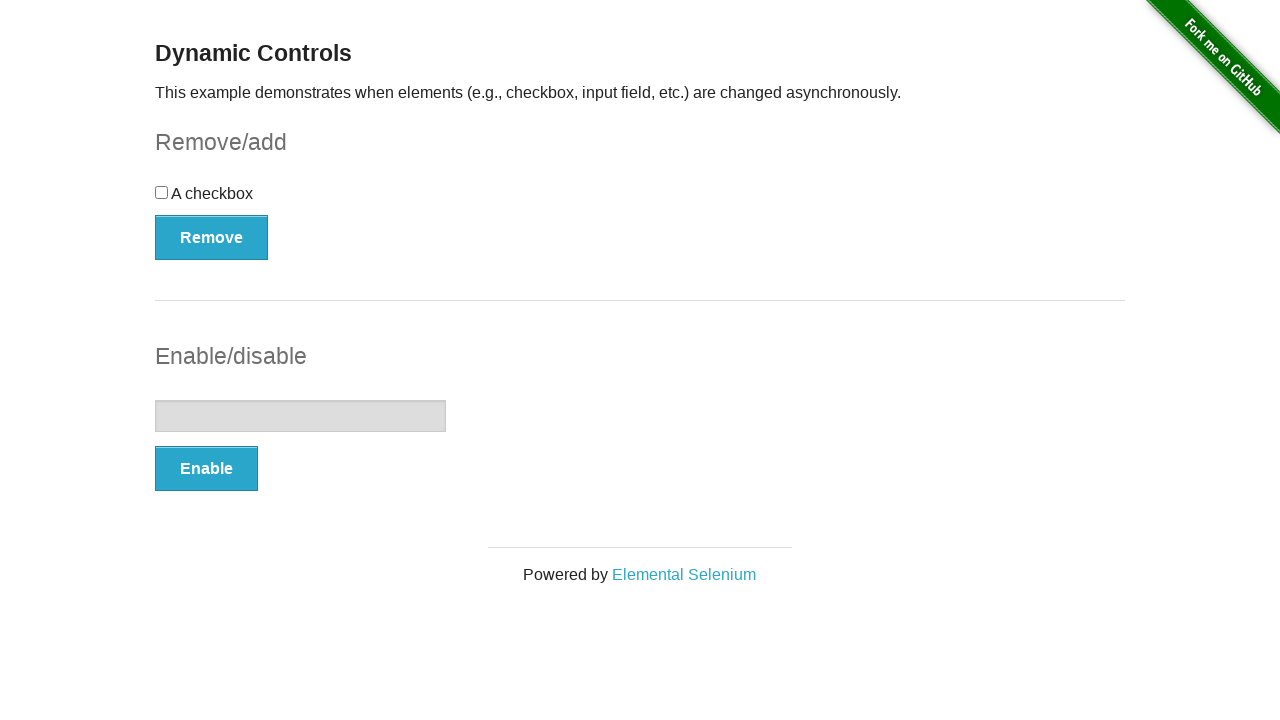

Clicked the enable button at (206, 469) on #input-example button
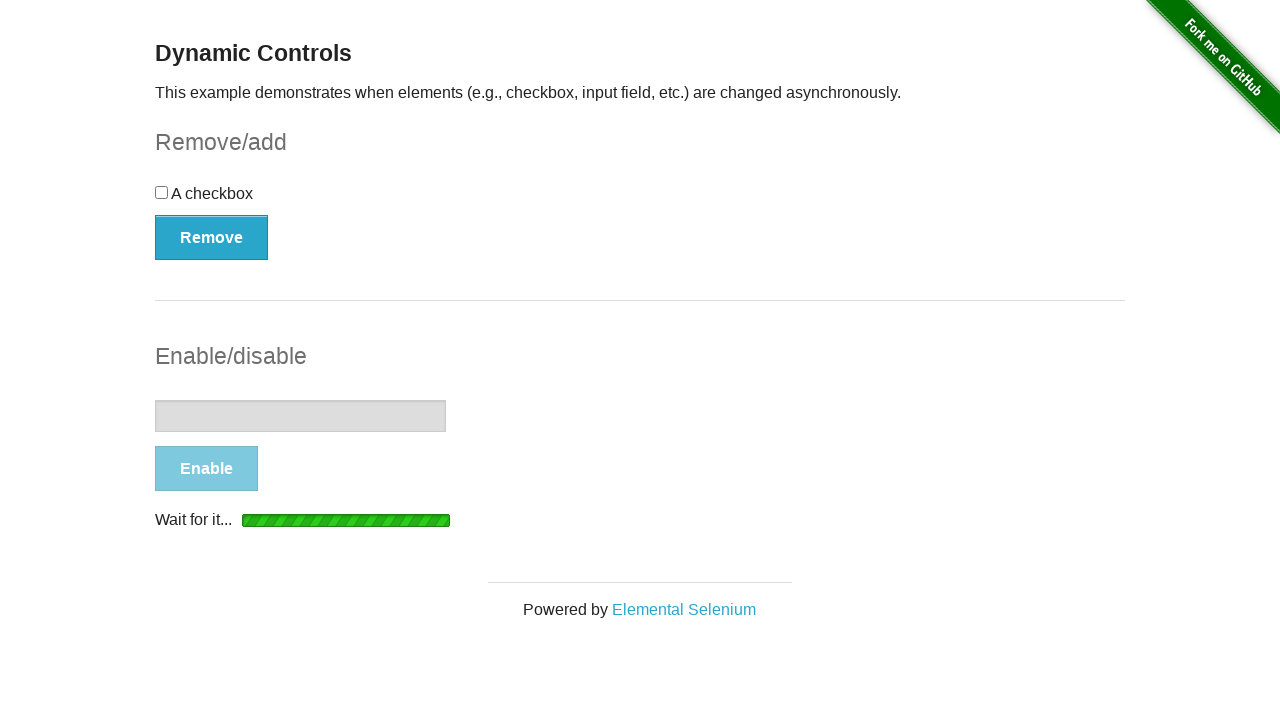

Input field enabled - Disable button appeared
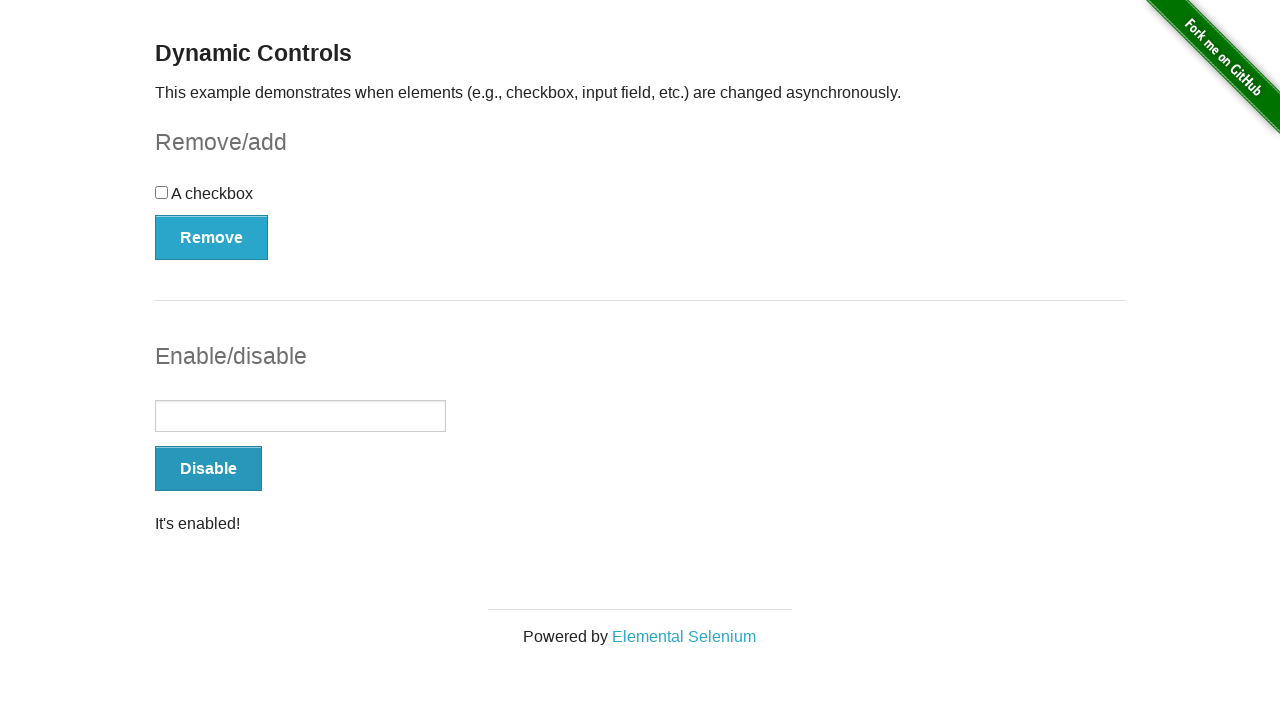

Entered 'Hello!' in the enabled input field on form#input-example input
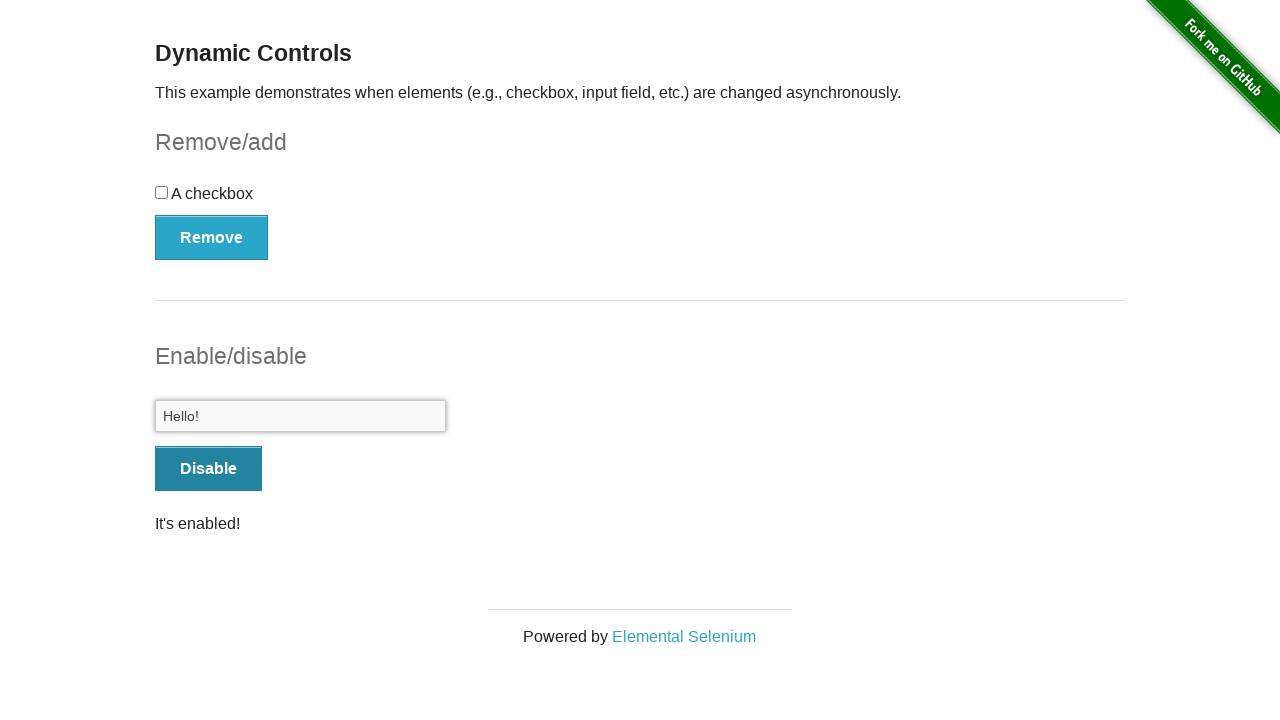

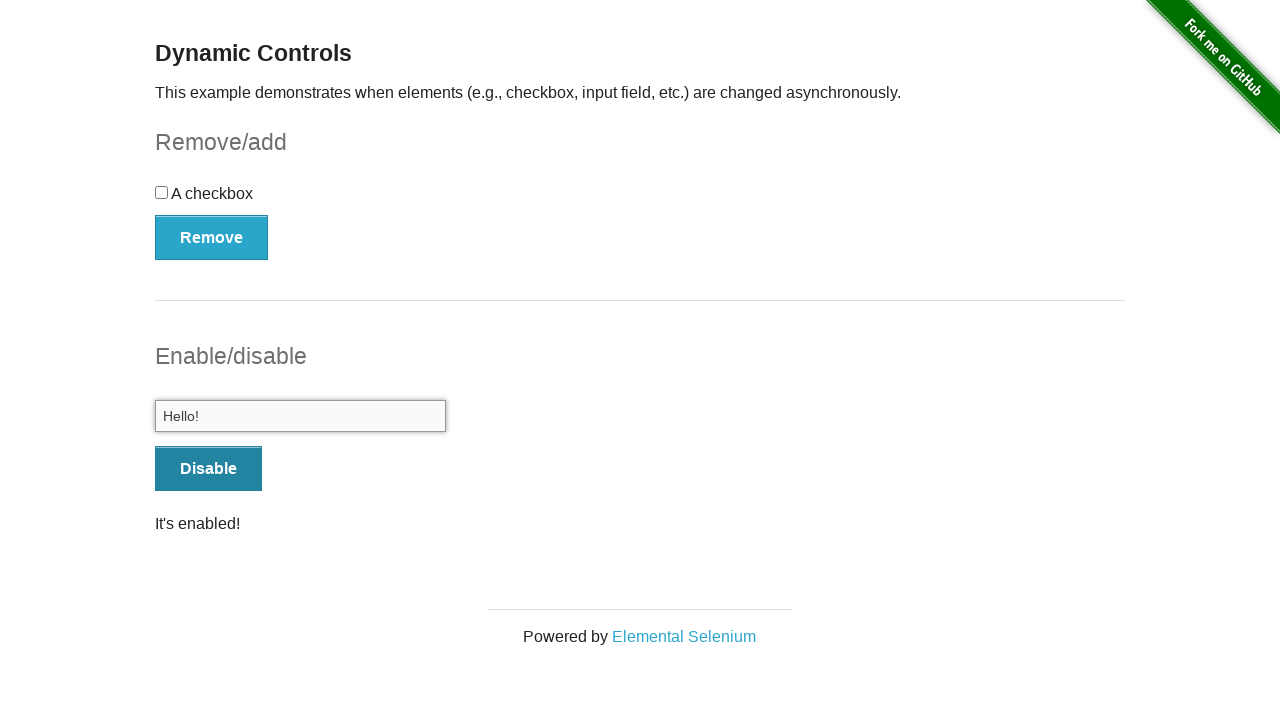